Tests the Add/Remove Elements page by clicking the Add button to create new Delete buttons, then clicking a Delete button to remove it, verifying the dynamic element creation and removal functionality.

Starting URL: http://the-internet.herokuapp.com/add_remove_elements/

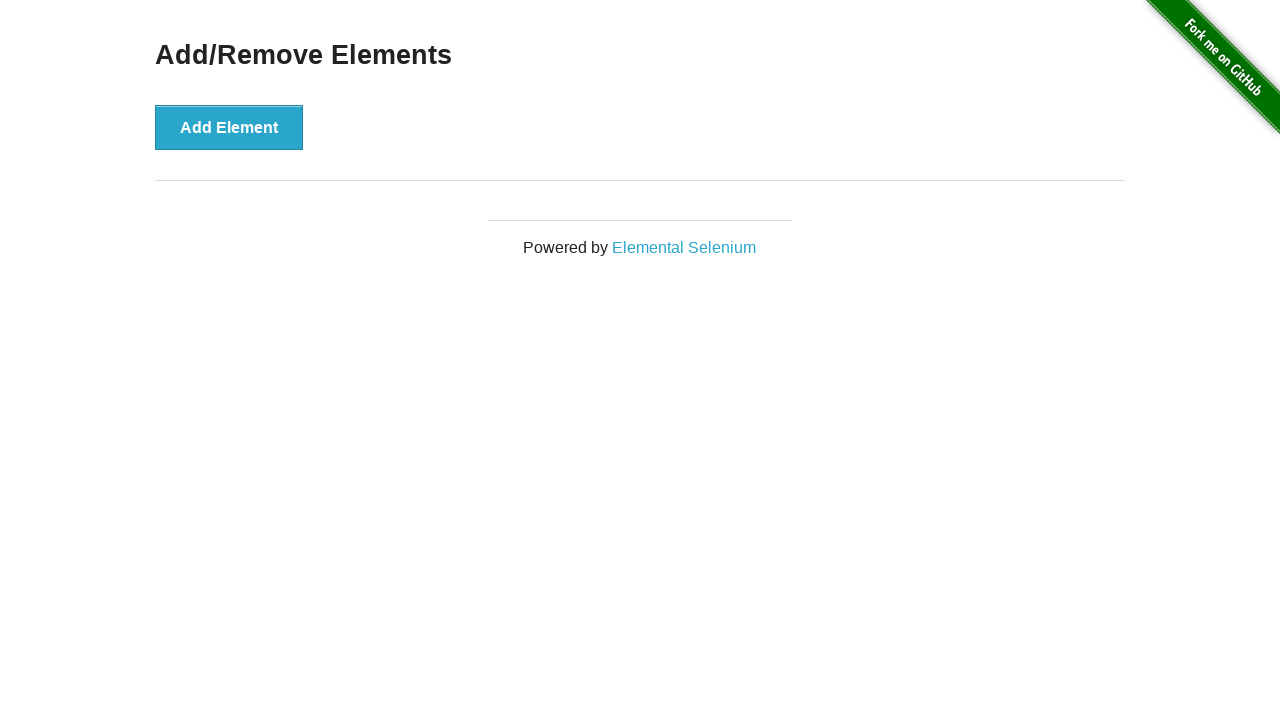

Clicked Add Element button to create first Delete button at (229, 127) on button
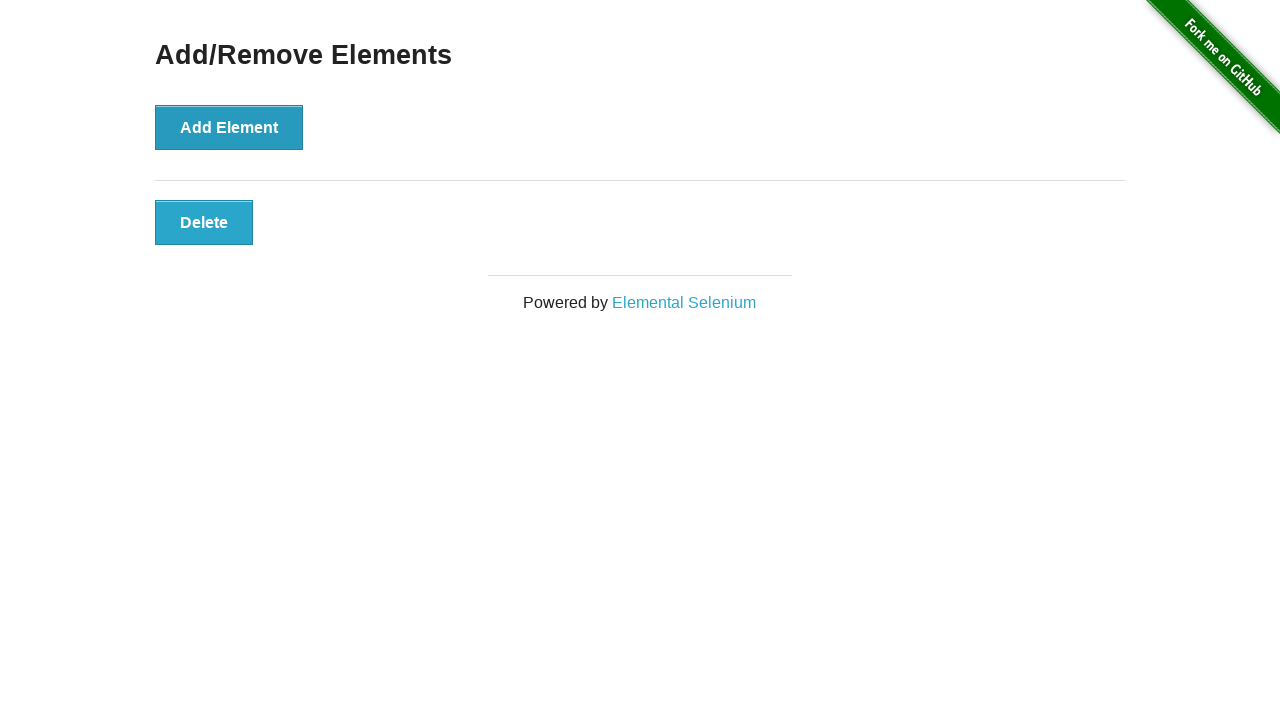

First Delete button appeared on page
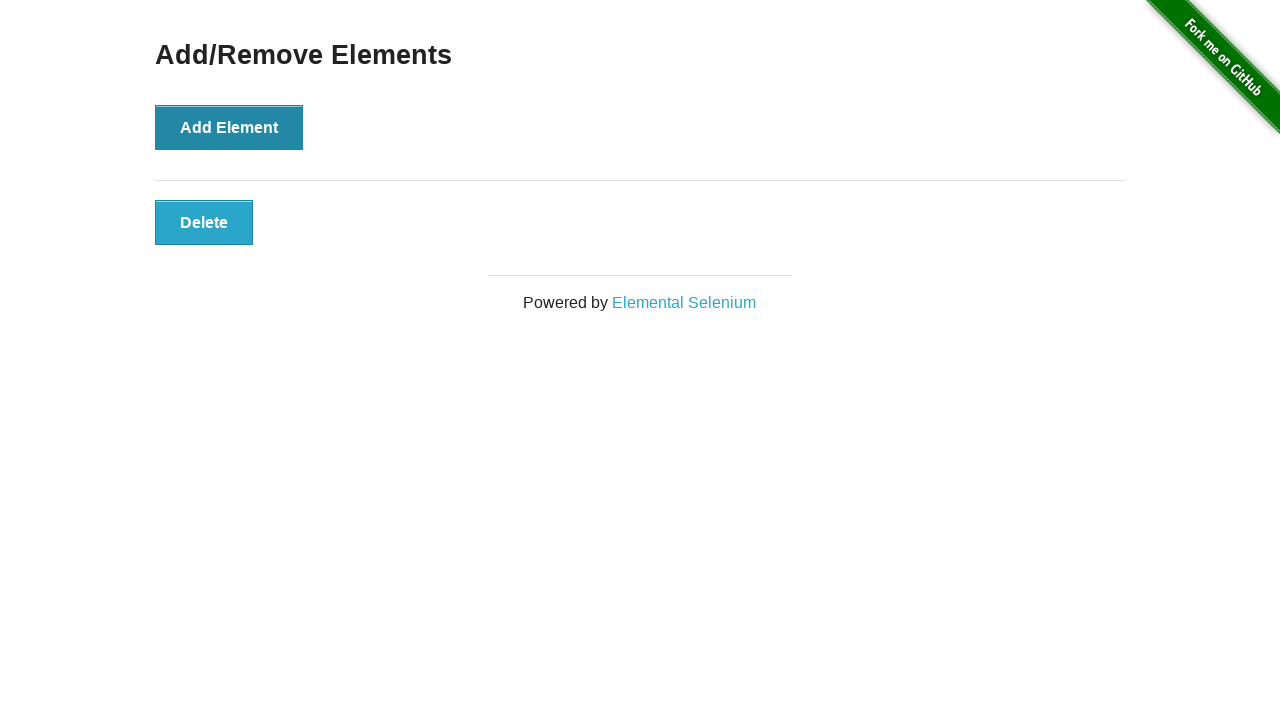

Clicked Add Element button again to create second Delete button at (229, 127) on button:not(.added-manually)
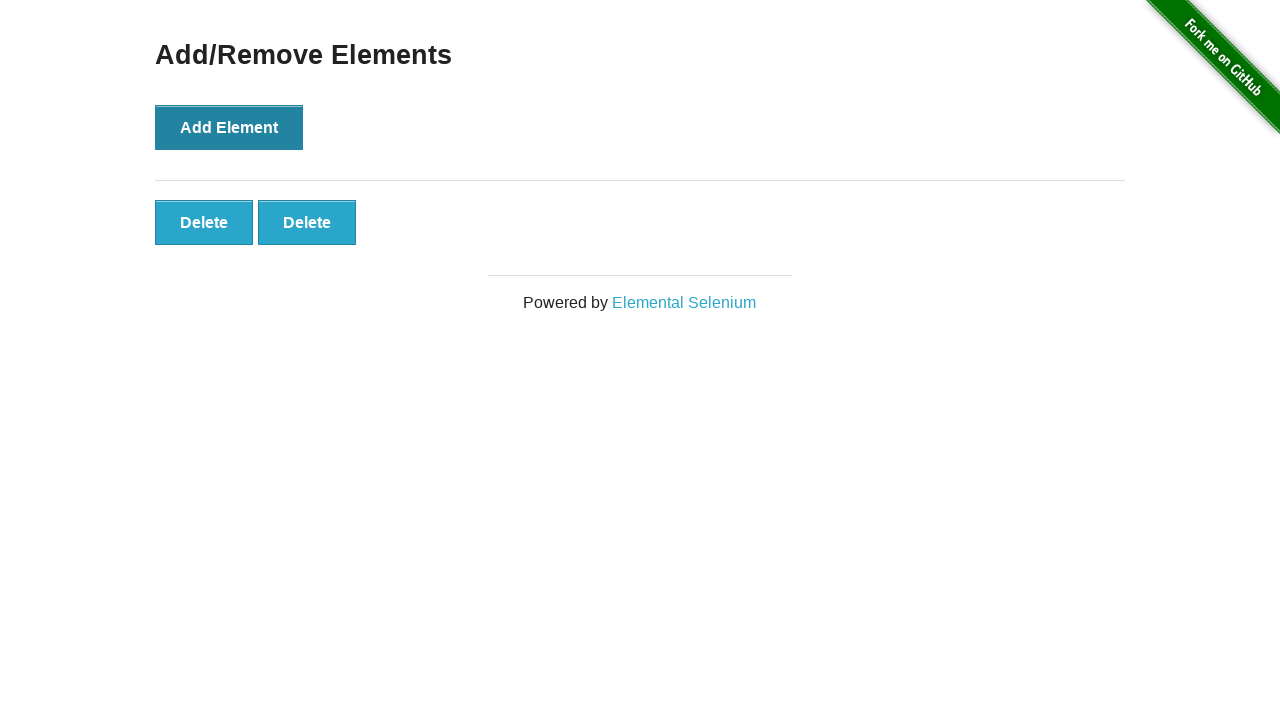

Second Delete button appeared, confirming two Delete buttons exist
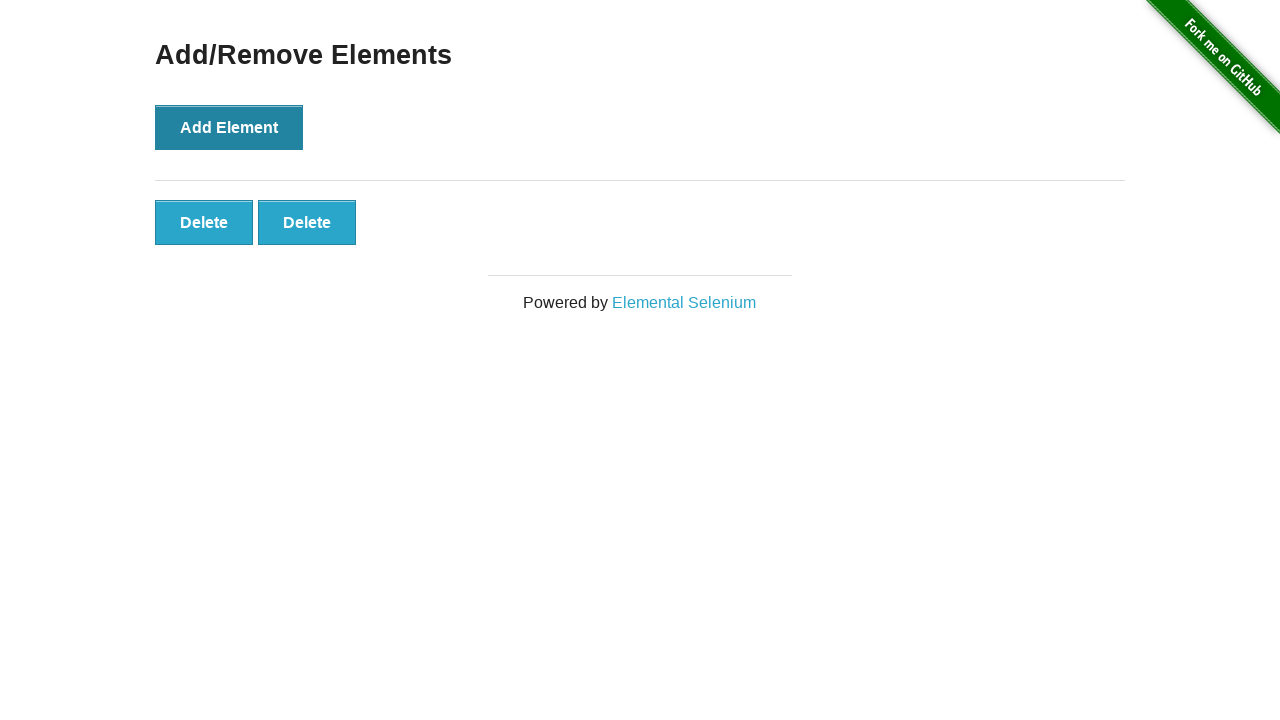

Clicked first Delete button to remove it at (204, 222) on .added-manually >> nth=0
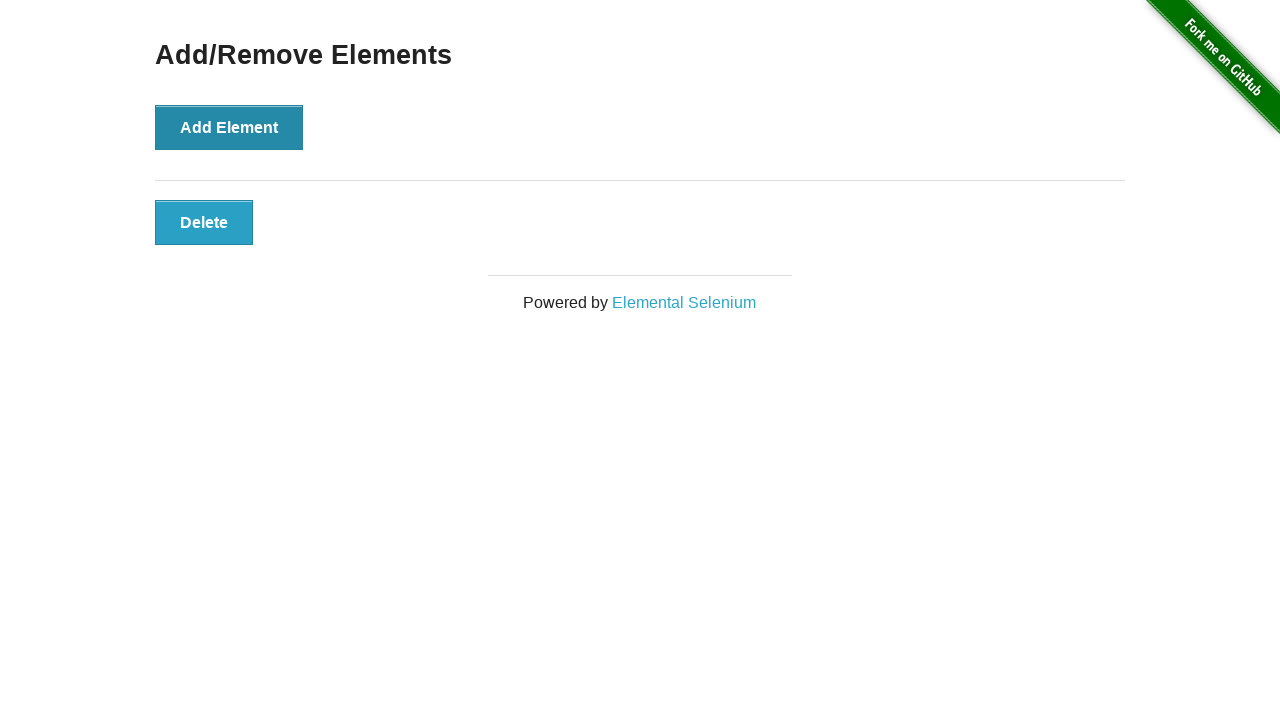

Waited for DOM update after deleting element
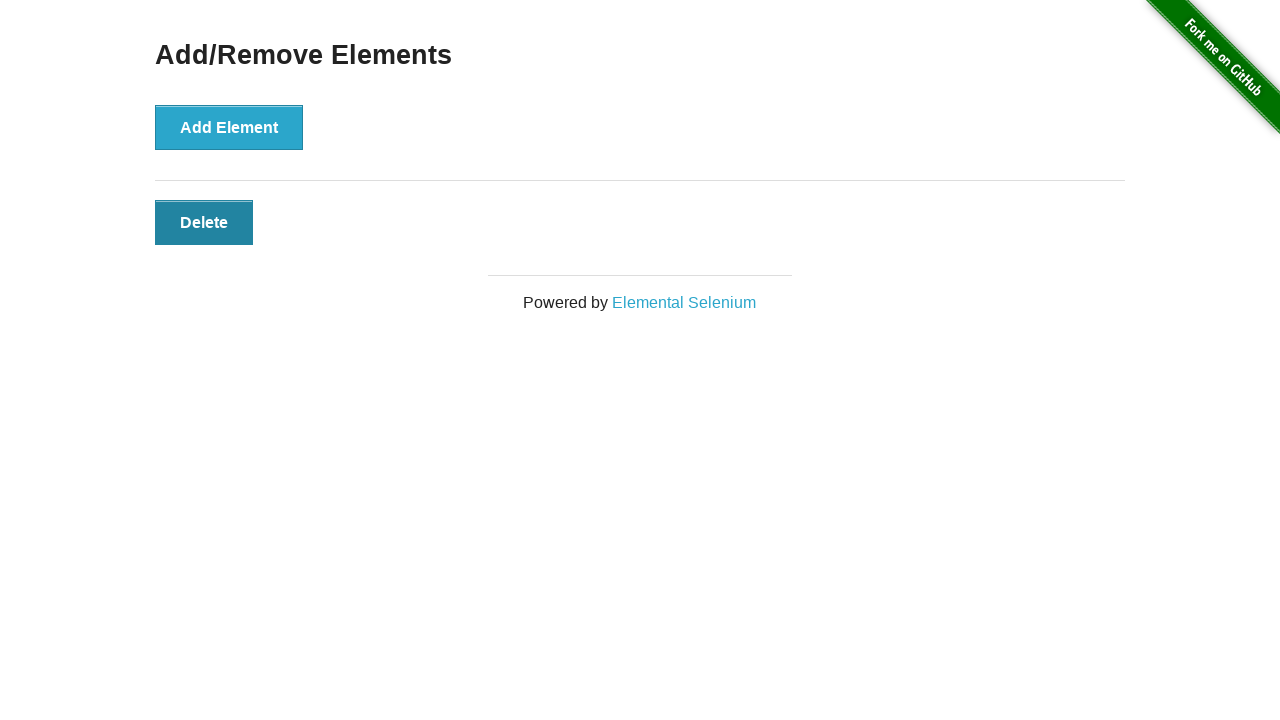

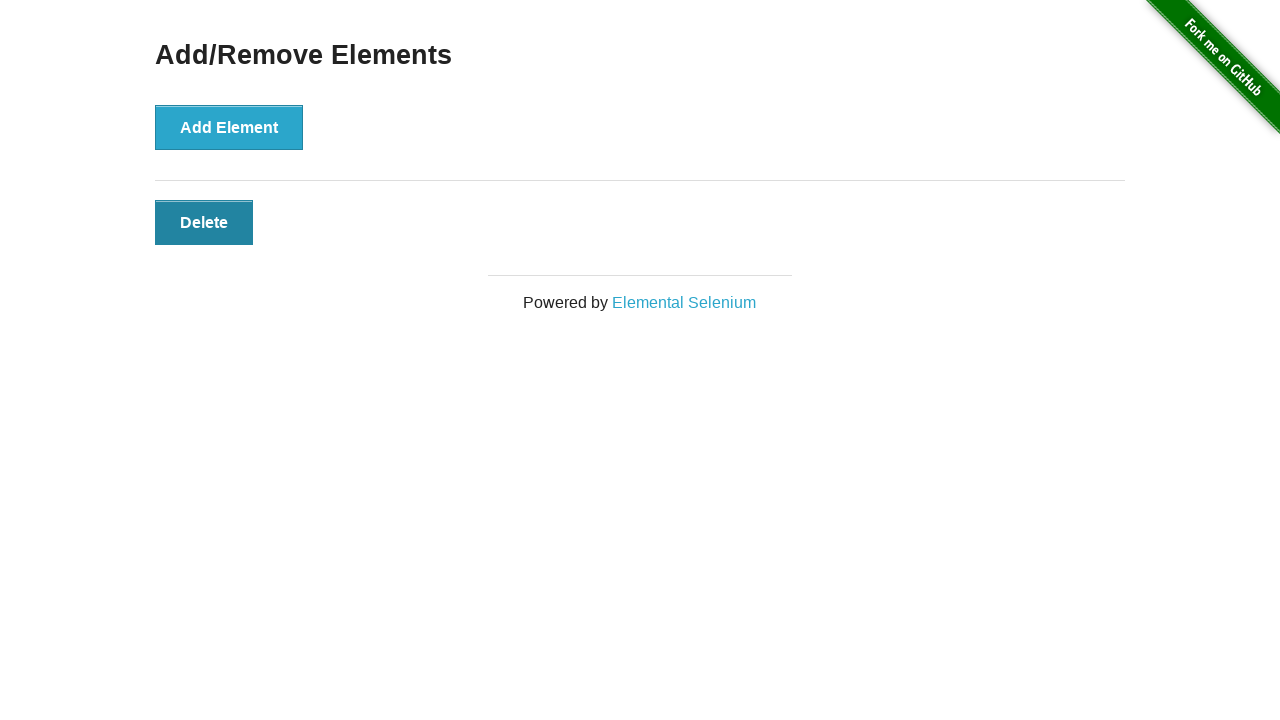